Tests browser window handling by opening a new window, switching between parent and child windows, and verifying content in each window

Starting URL: https://the-internet.herokuapp.com/windows

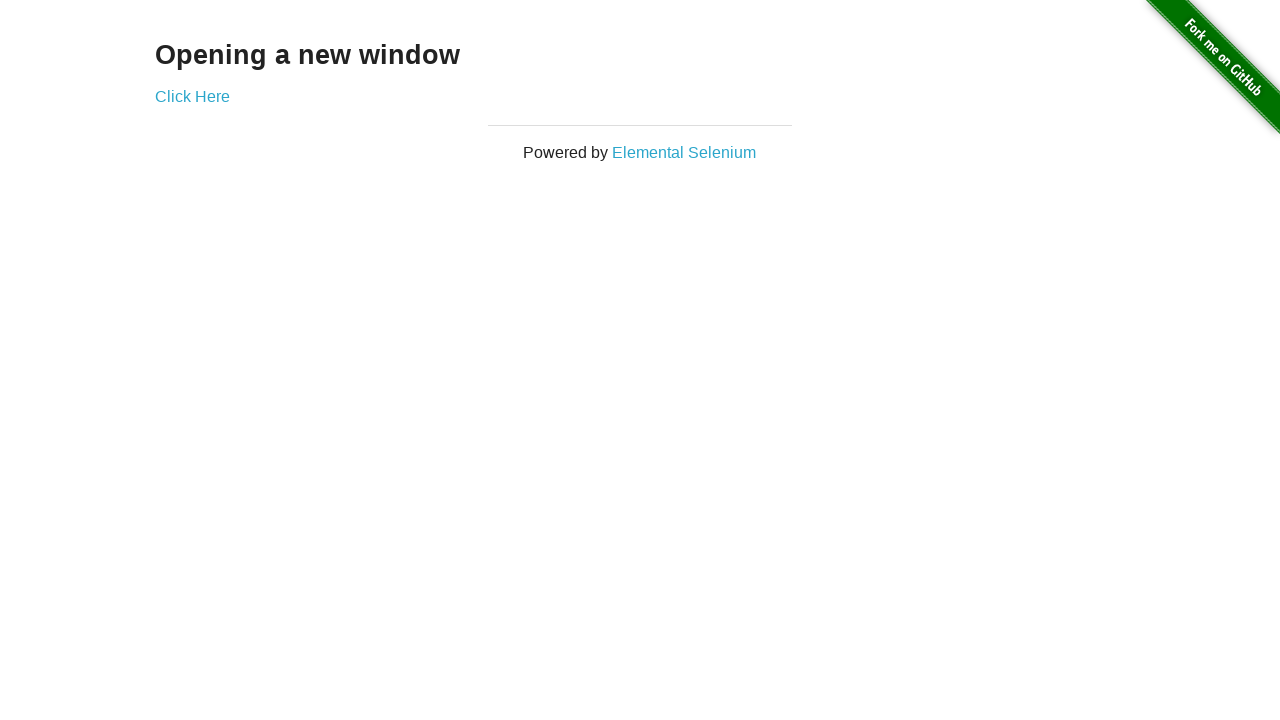

Clicked link to open new window at (192, 96) on xpath=//div[@class='example']/a
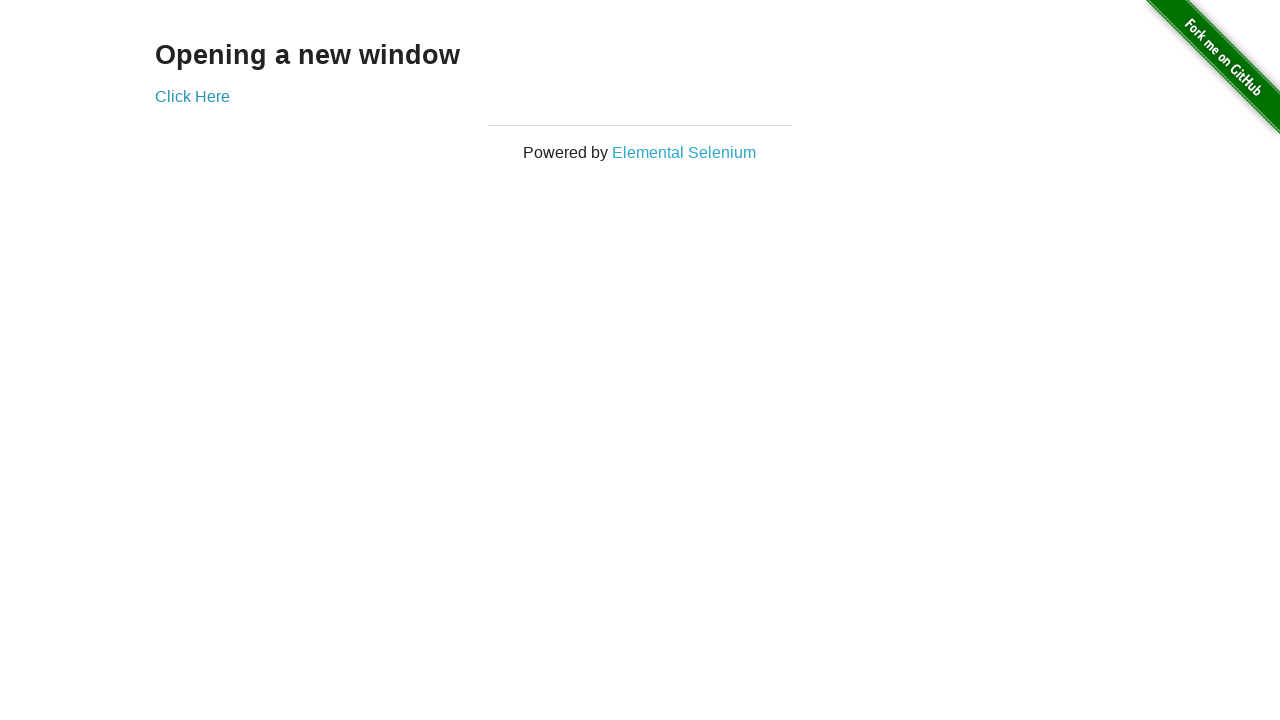

Retrieved heading text from new window
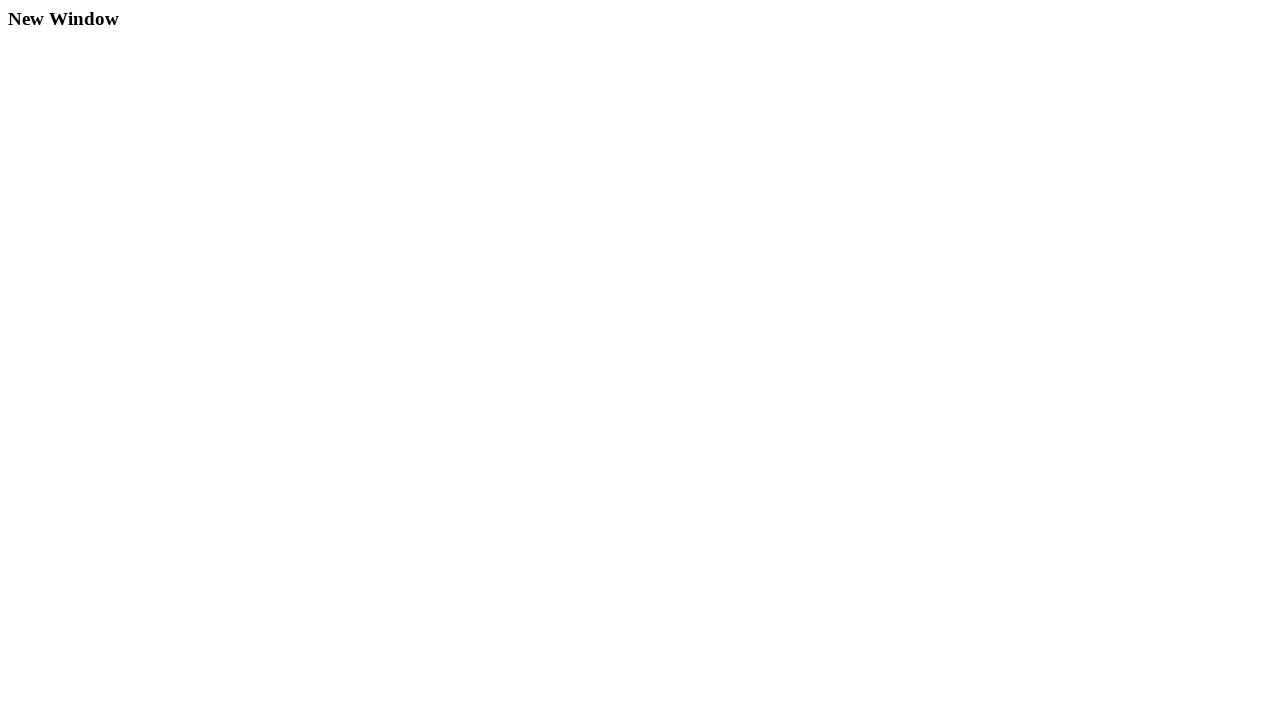

Retrieved heading text from original window
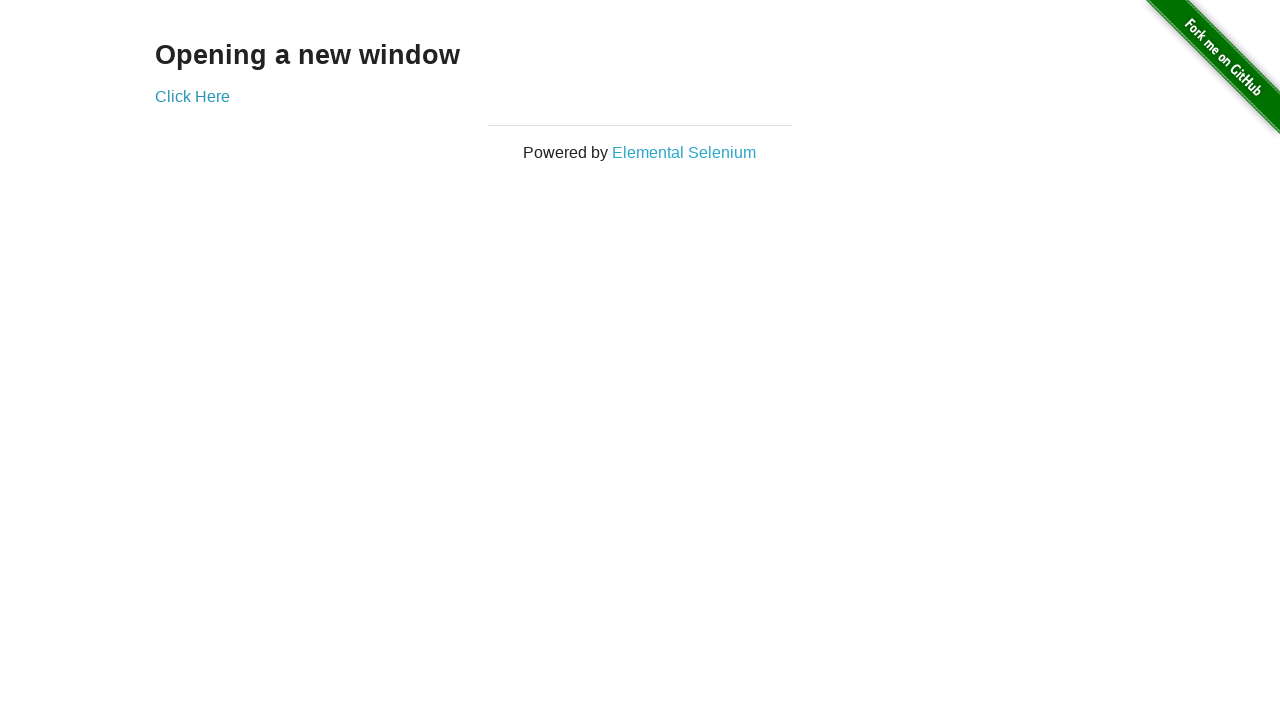

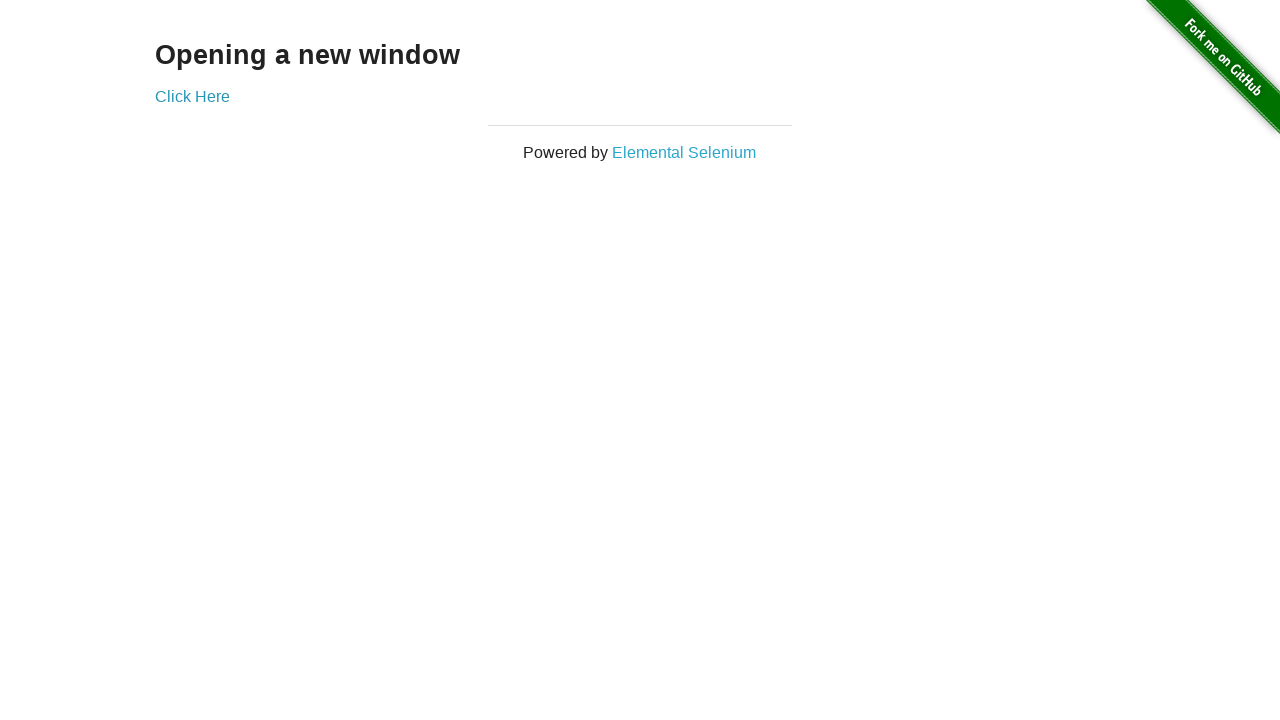